Tests various mouse events on a training page including single click, double click, and right-click (context click) interactions on different elements

Starting URL: https://training-support.net/webelements/mouse-events

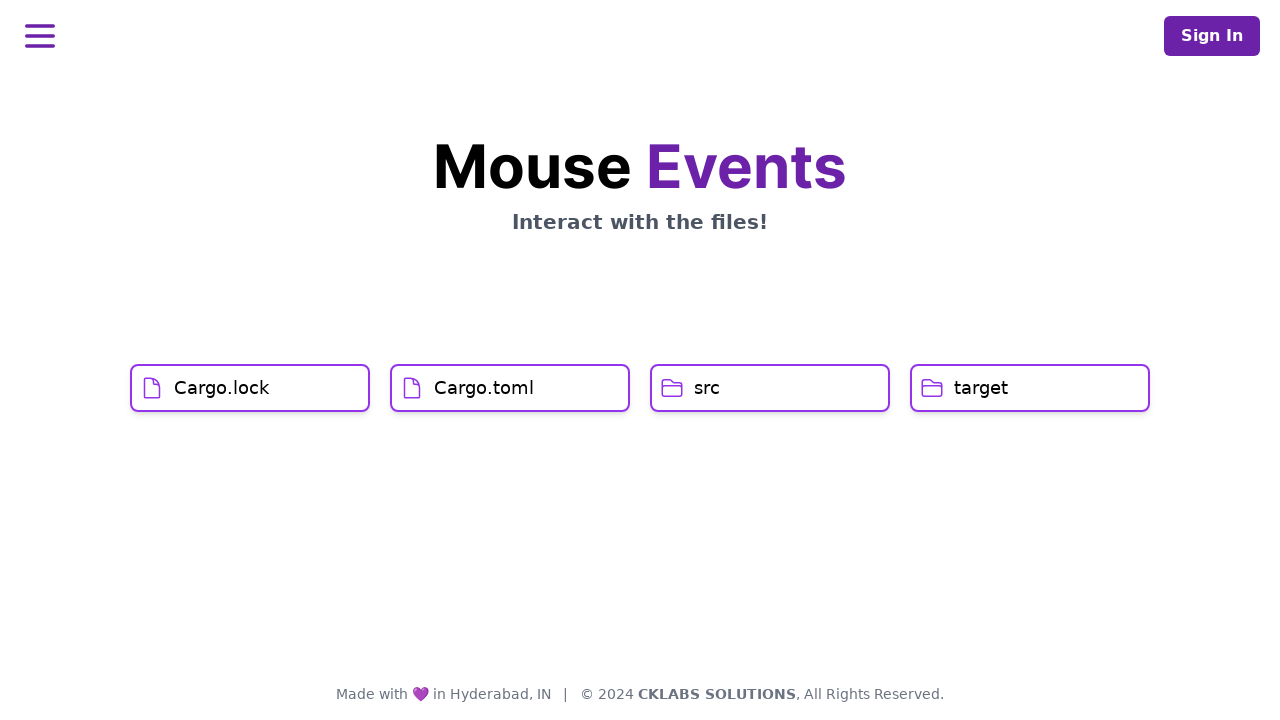

Clicked on Cargo.lock element with single click at (222, 388) on xpath=//h1[text()='Cargo.lock']
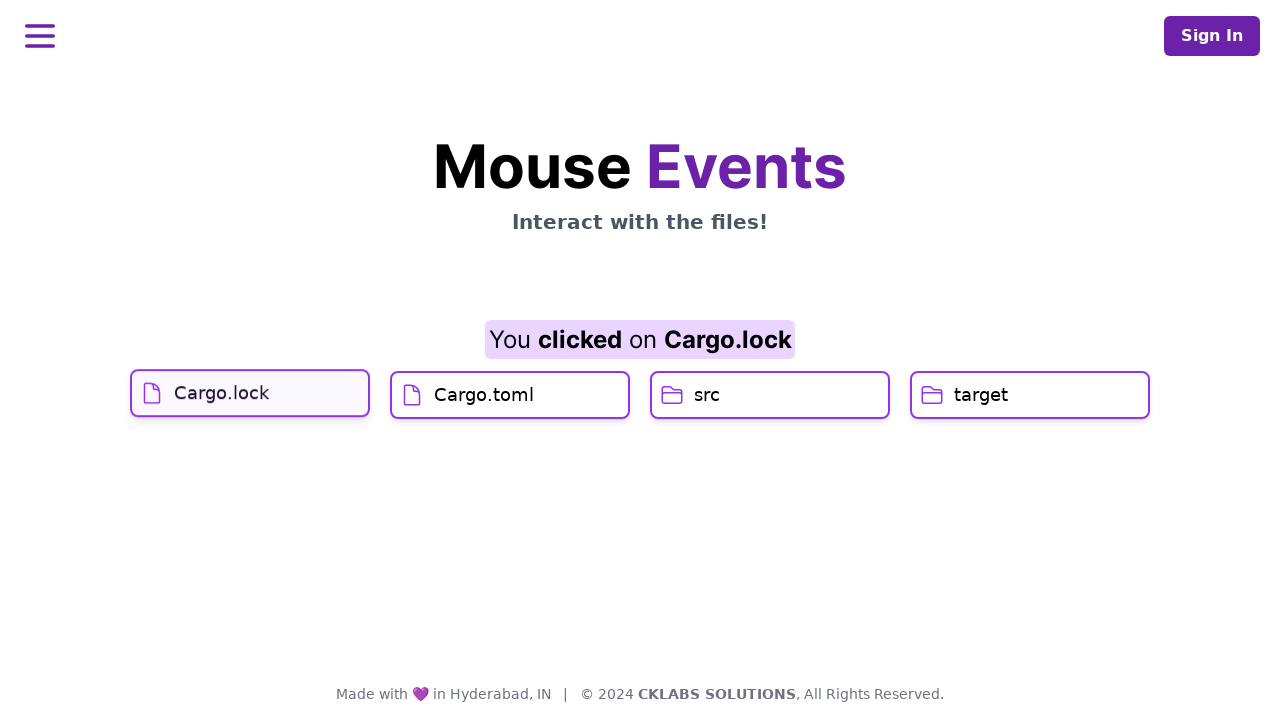

Clicked on Cargo.toml element at (484, 420) on xpath=//h1[text()='Cargo.toml']
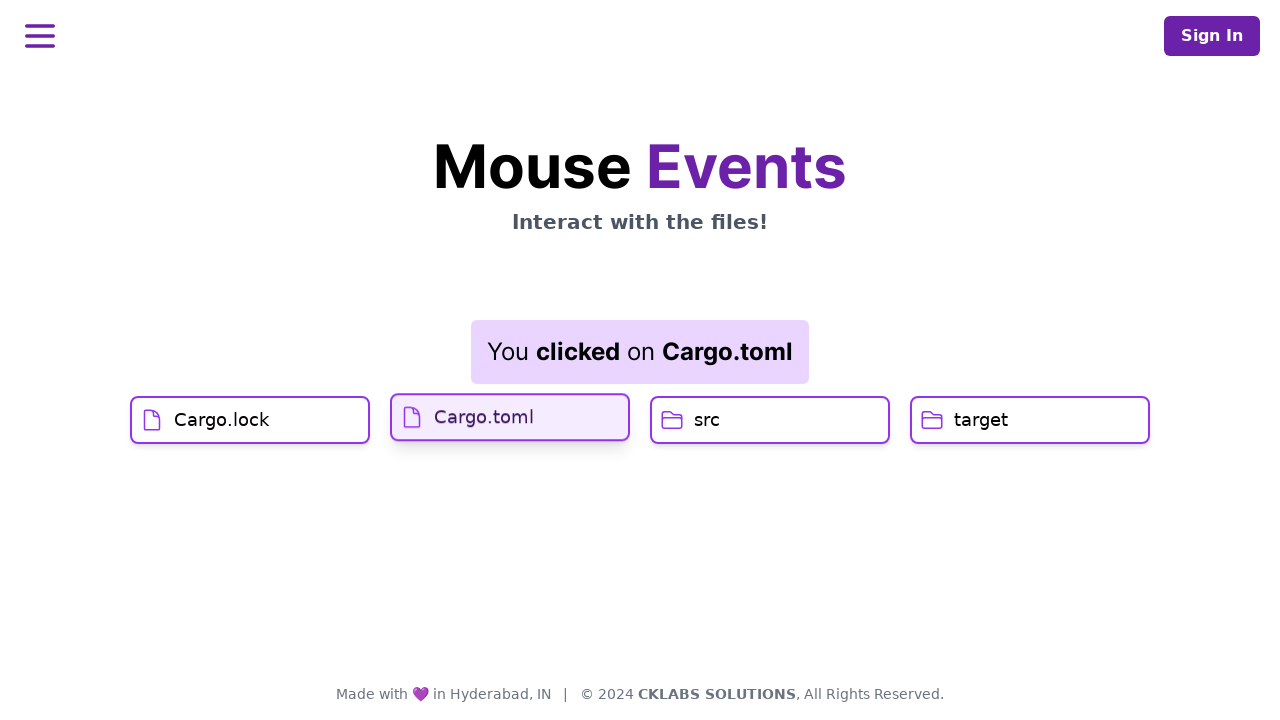

Waited for result element to update
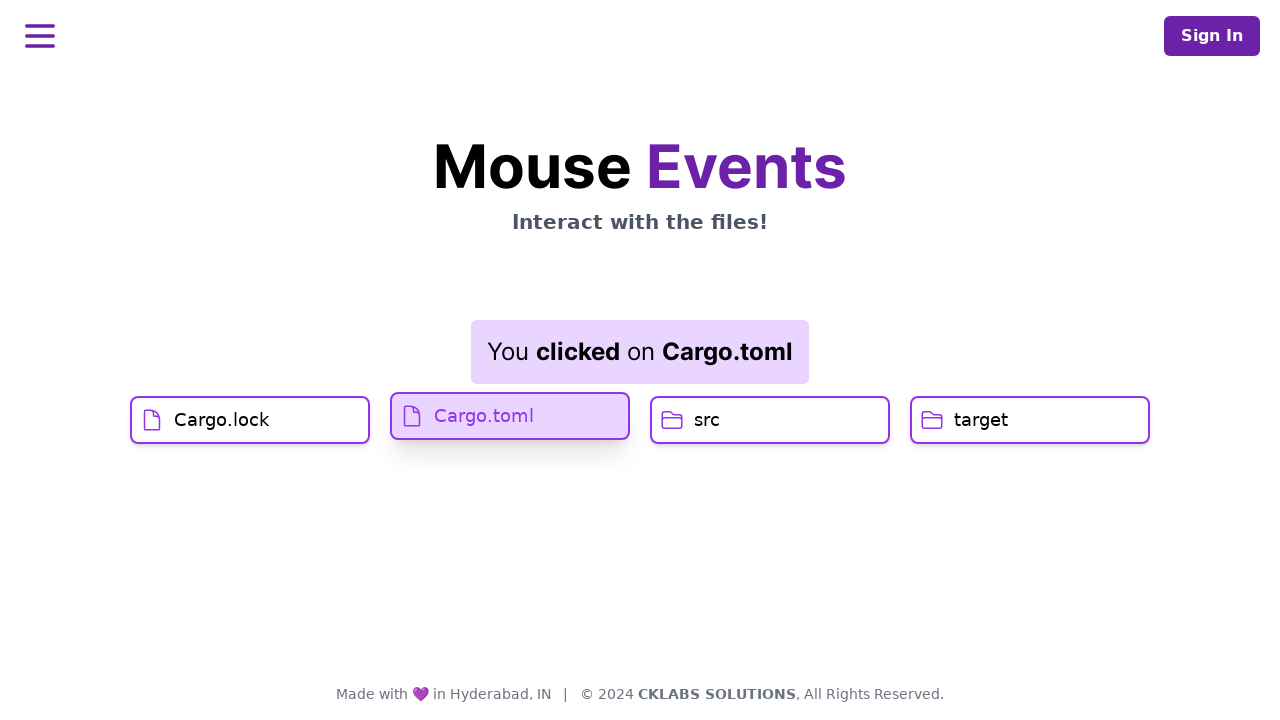

Double clicked on src element at (707, 420) on xpath=//h1[text()='src']
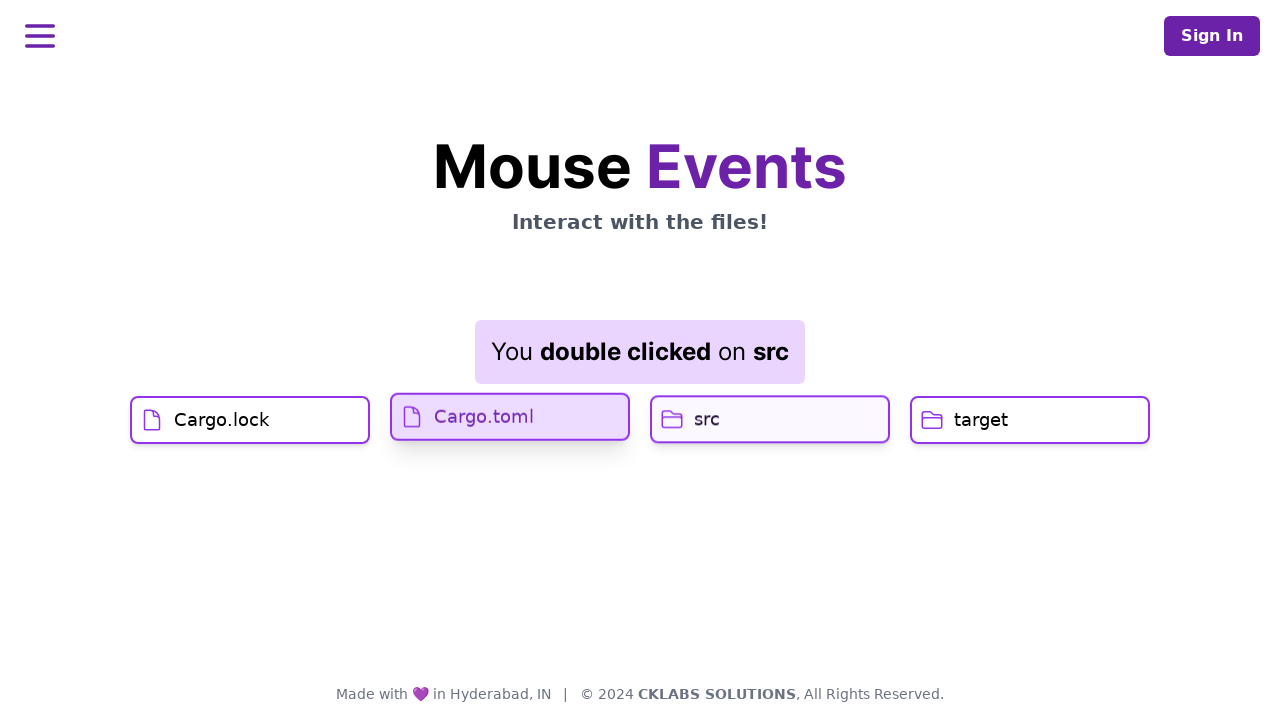

Right clicked (context click) on target element at (981, 420) on //h1[text()='target']
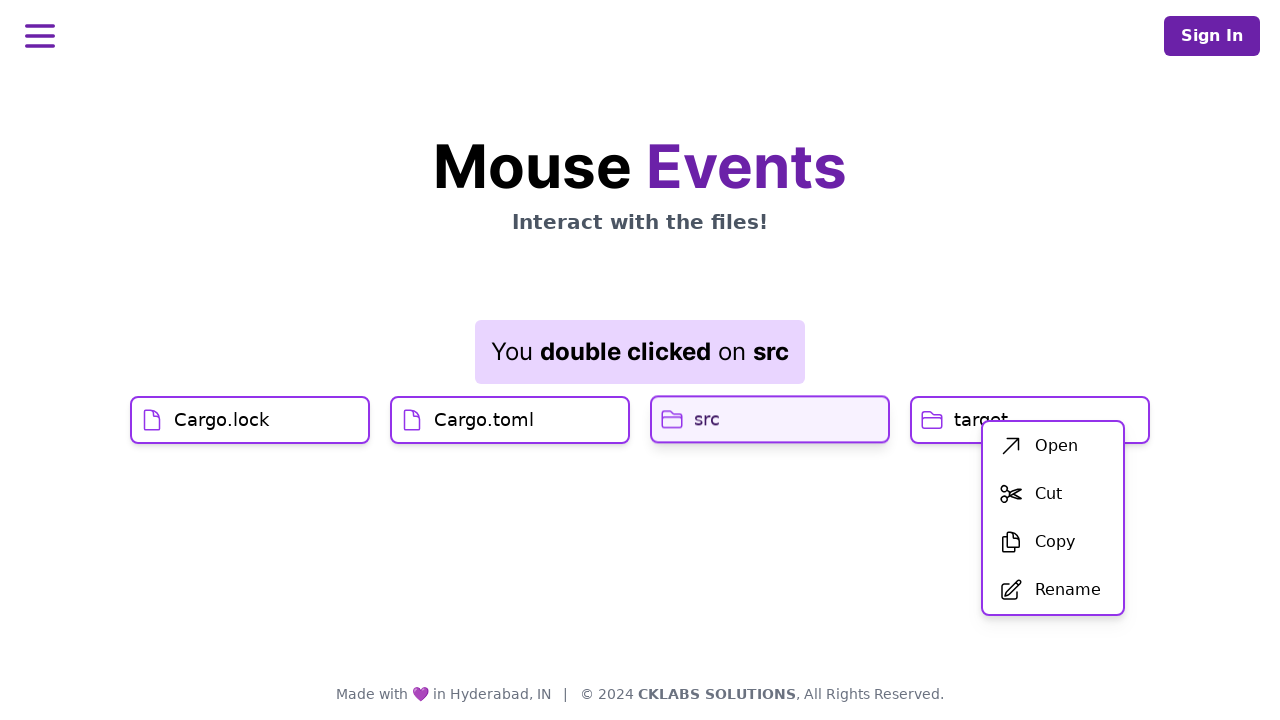

Clicked on first menu item from context menu at (1053, 446) on xpath=//div[@id='menu']/div/ul/li[1]
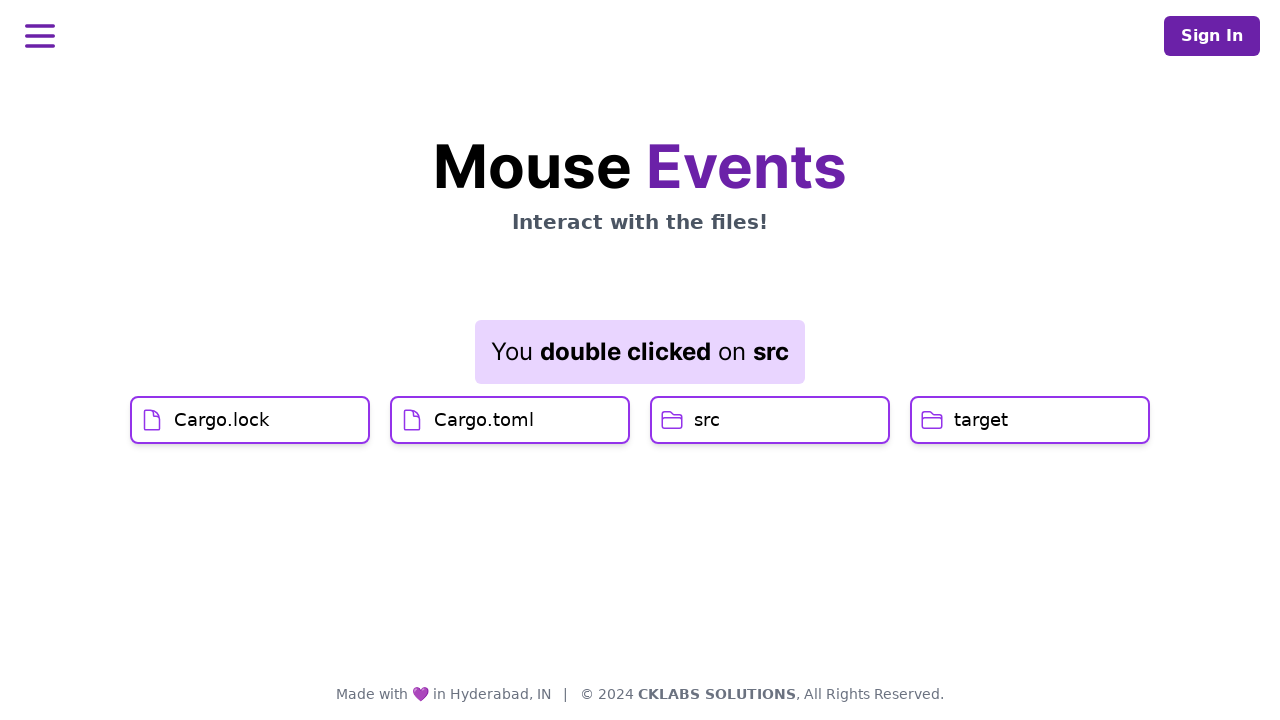

Waited for final result element to load
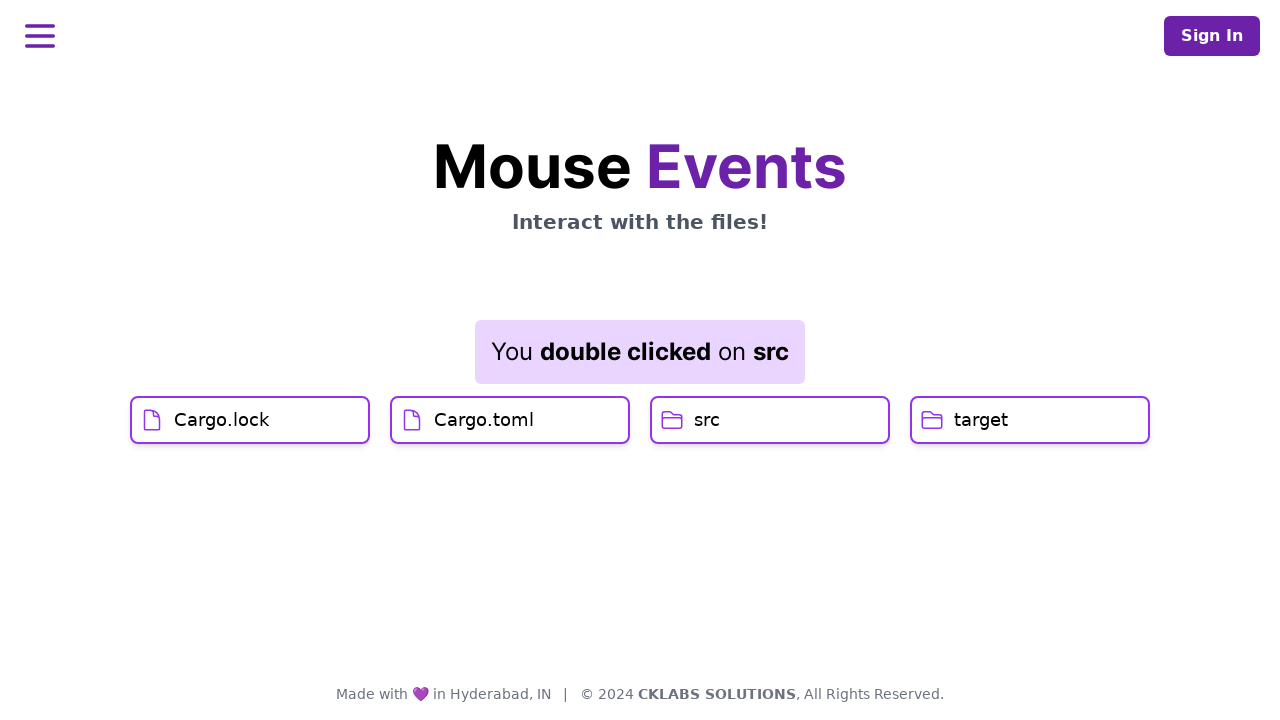

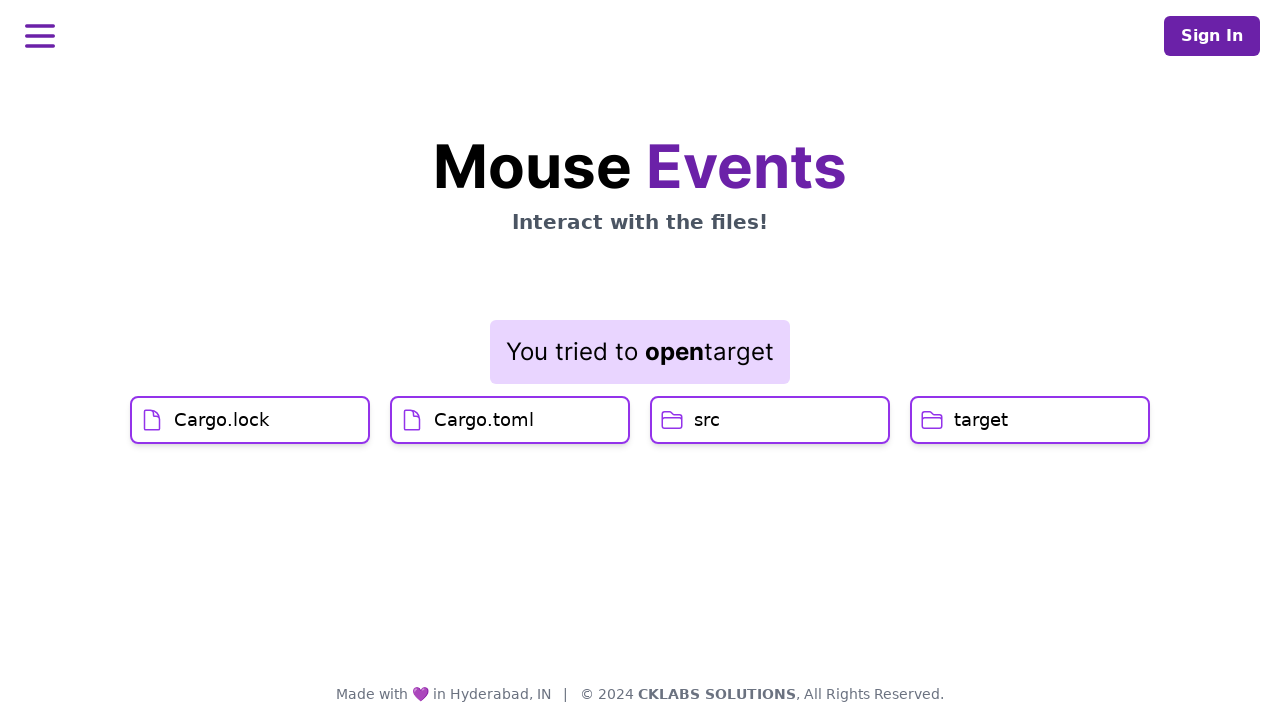